Tests mouse interaction on a paint canvas by drawing a square shape using mouse move, down, and up actions to create a closed rectangular path.

Starting URL: https://paint.js.org/

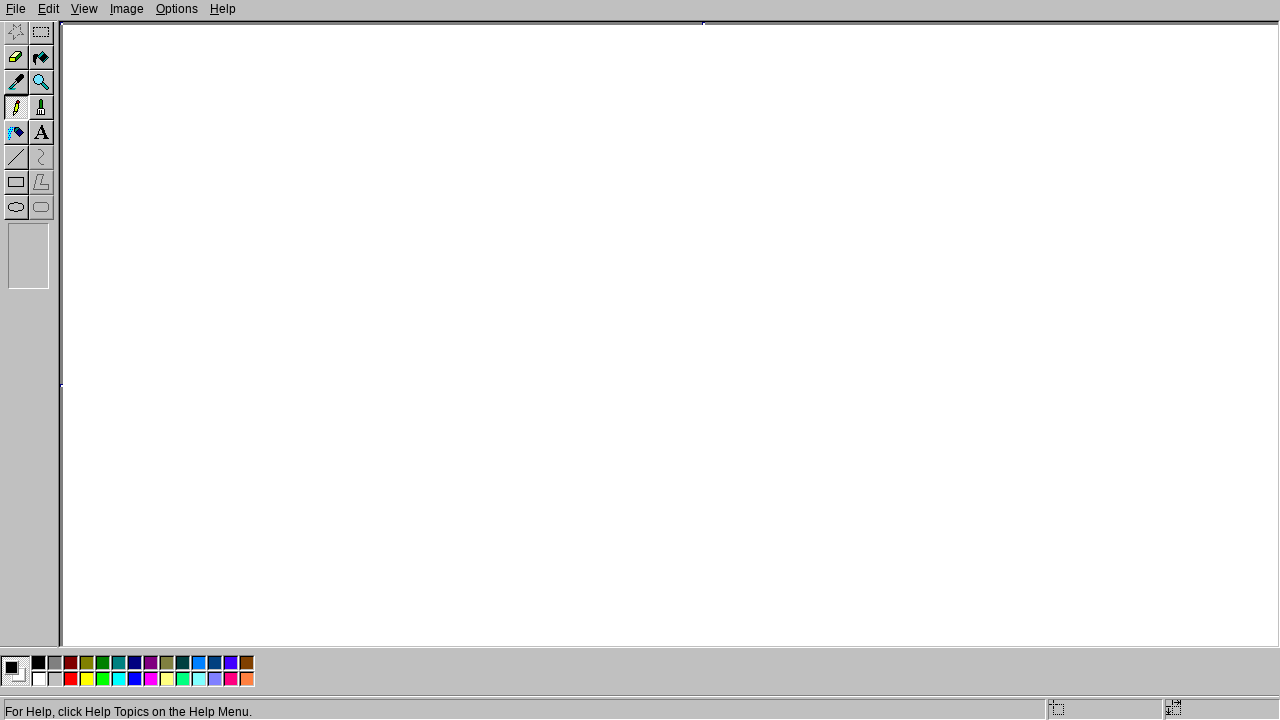

Navigated to paint.js.org
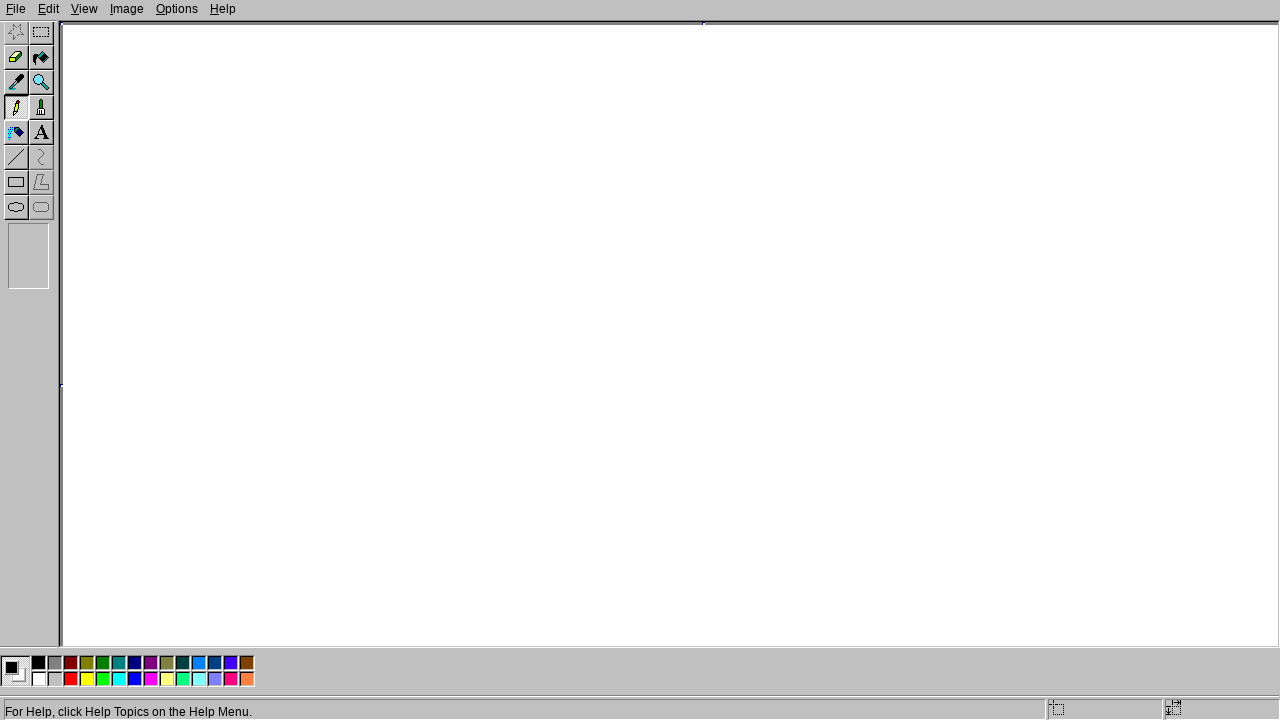

Moved mouse to starting position (200, 200) at (200, 200)
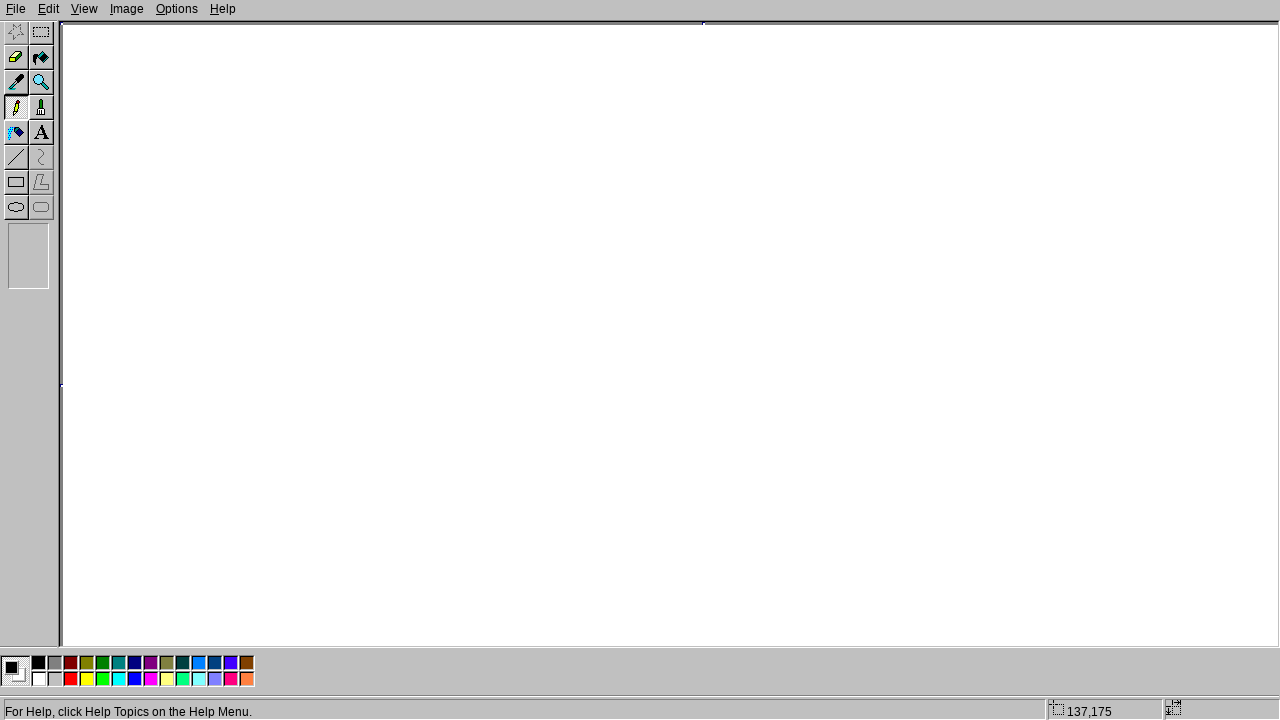

Pressed mouse button down to start drawing at (200, 200)
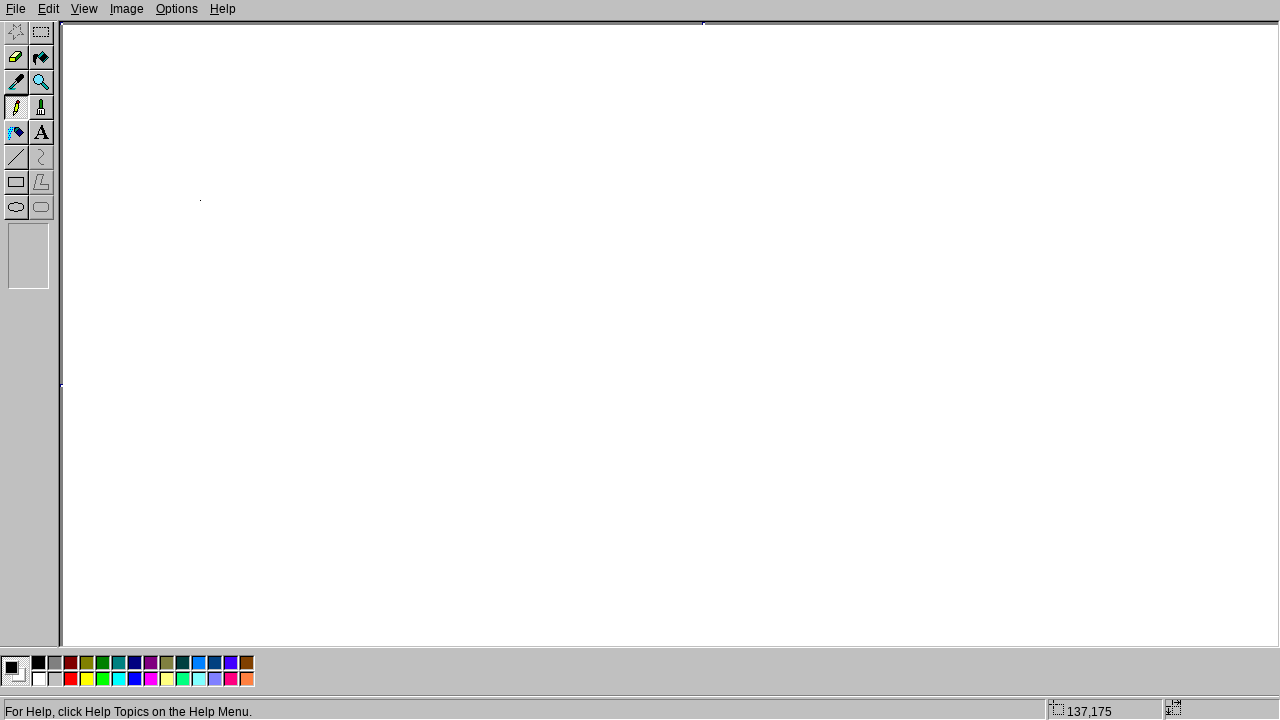

Drew right side of square by moving to (400, 200) at (400, 200)
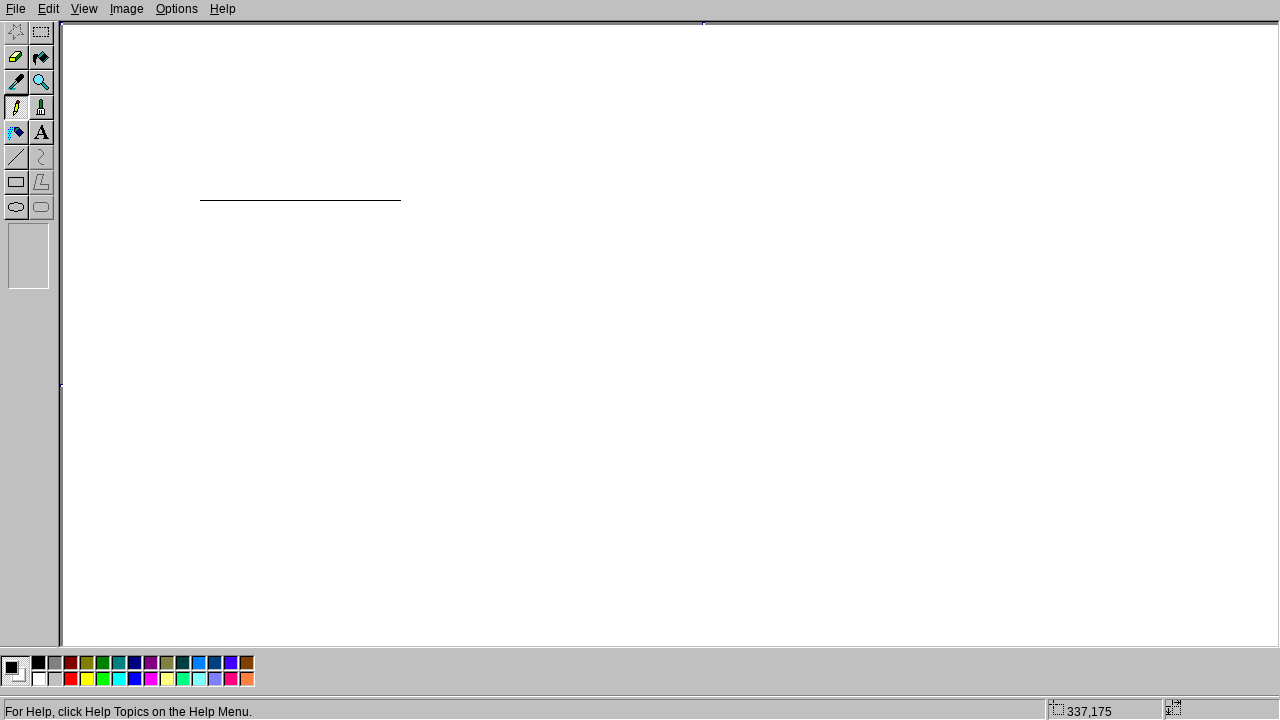

Drew bottom side of square by moving to (400, 400) at (400, 400)
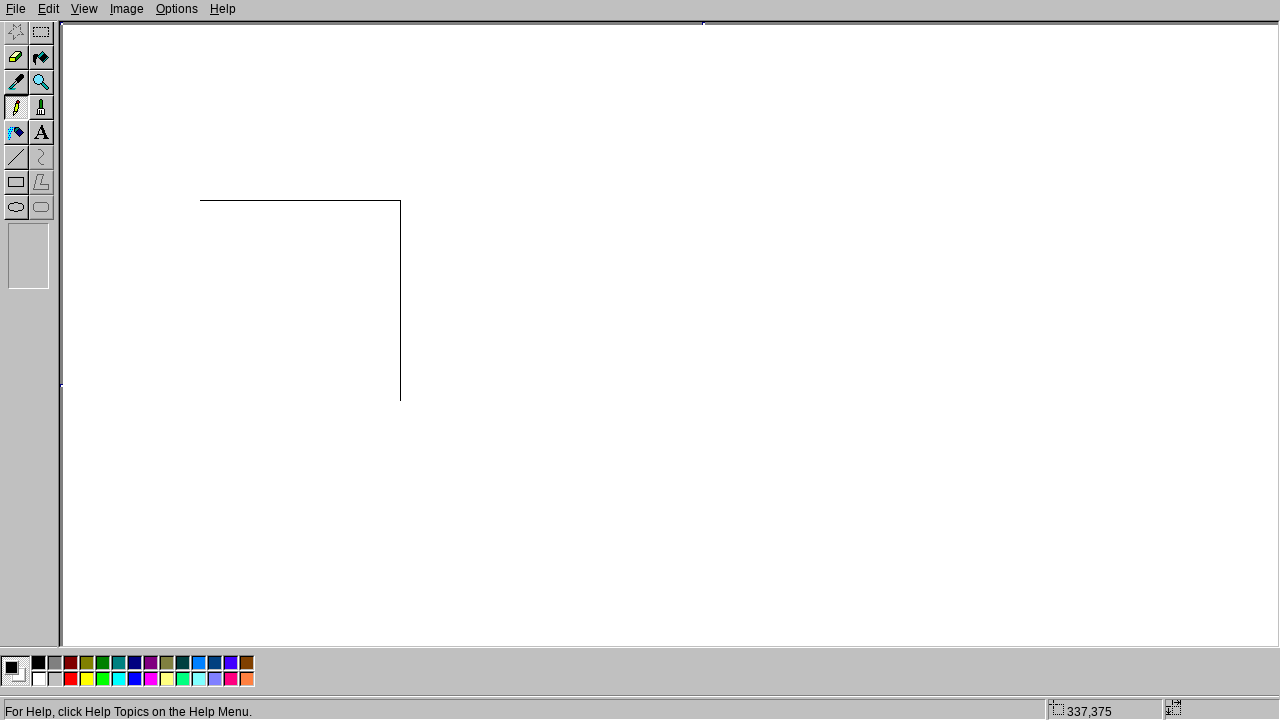

Drew left side of square by moving to (200, 400) at (200, 400)
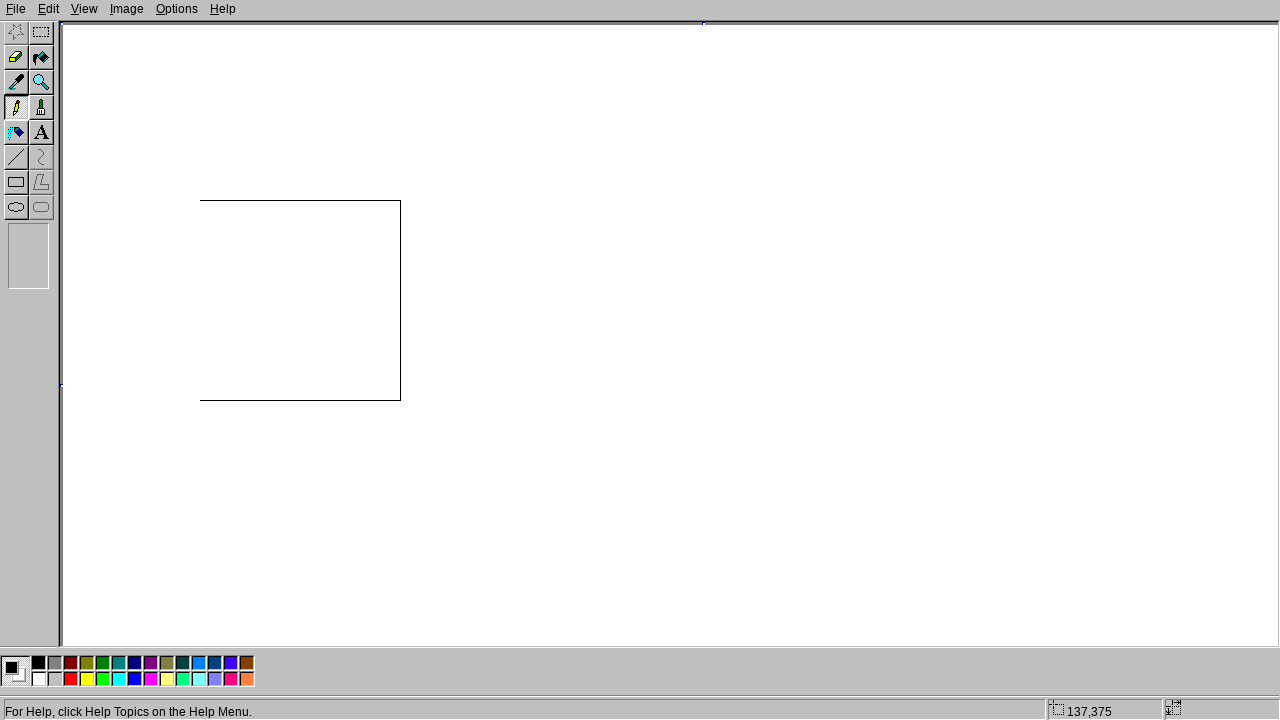

Drew top side back to starting position (200, 200) at (200, 200)
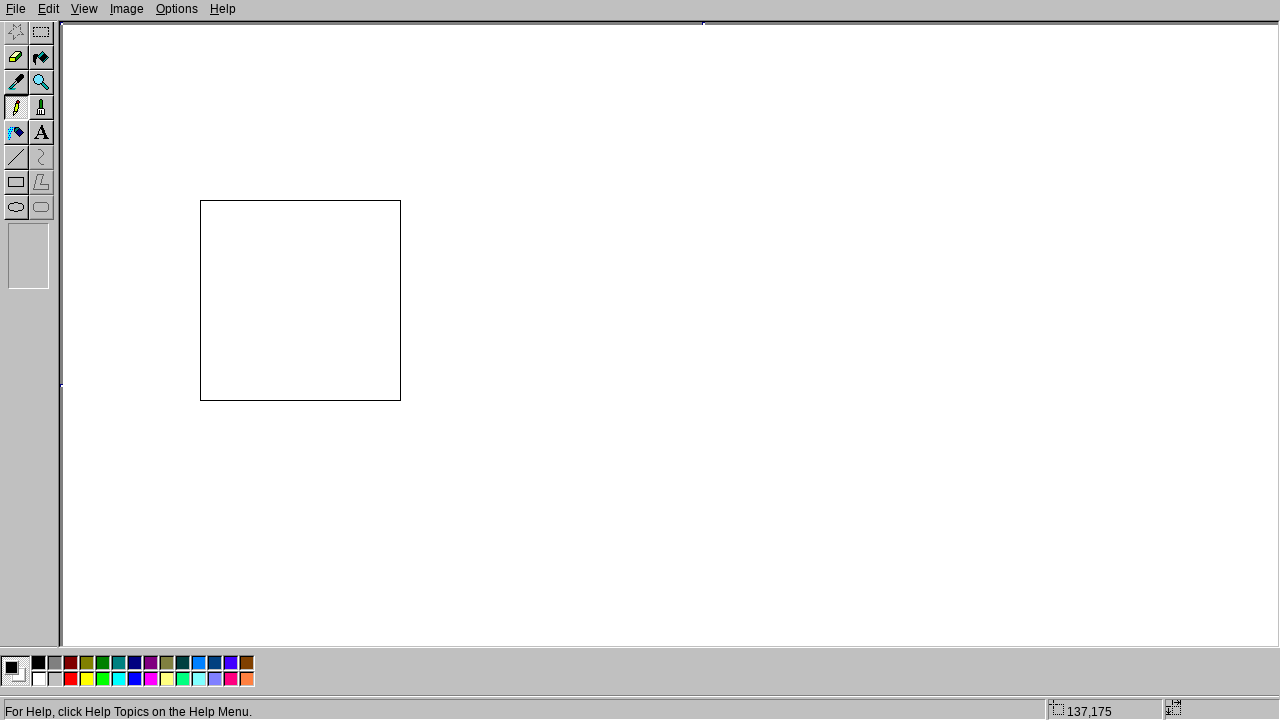

Released mouse button to finish drawing the square at (200, 200)
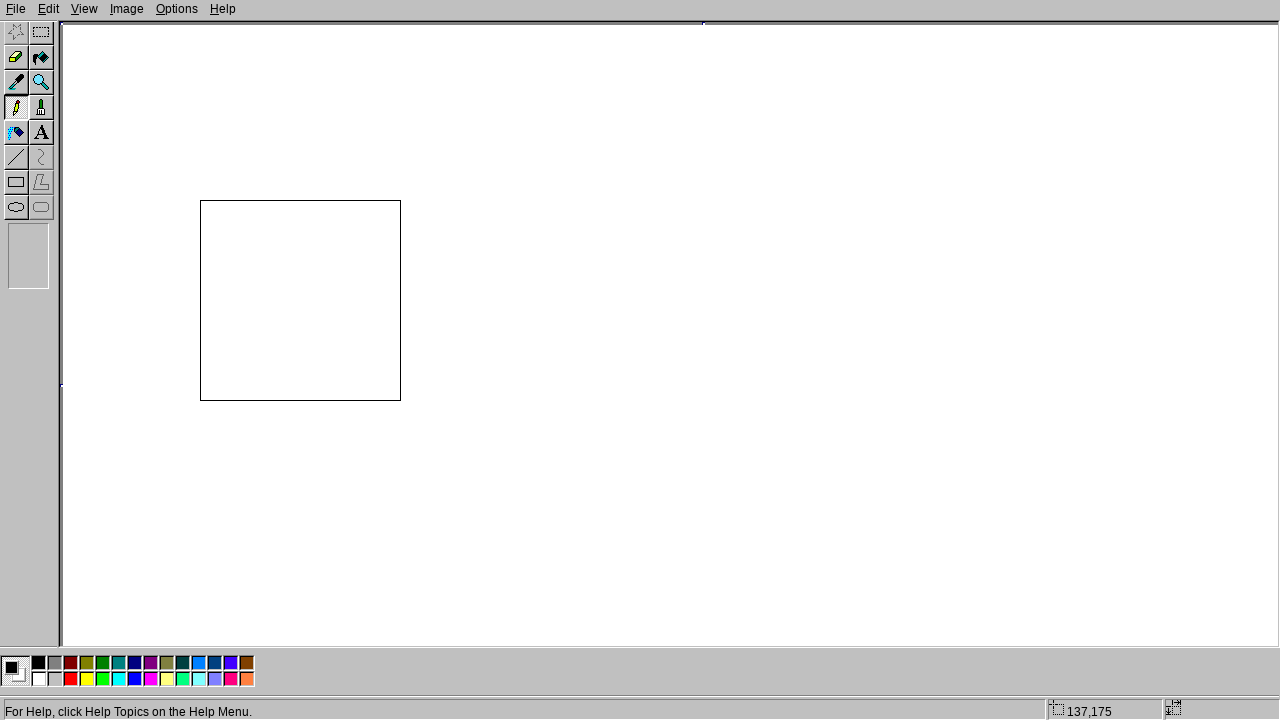

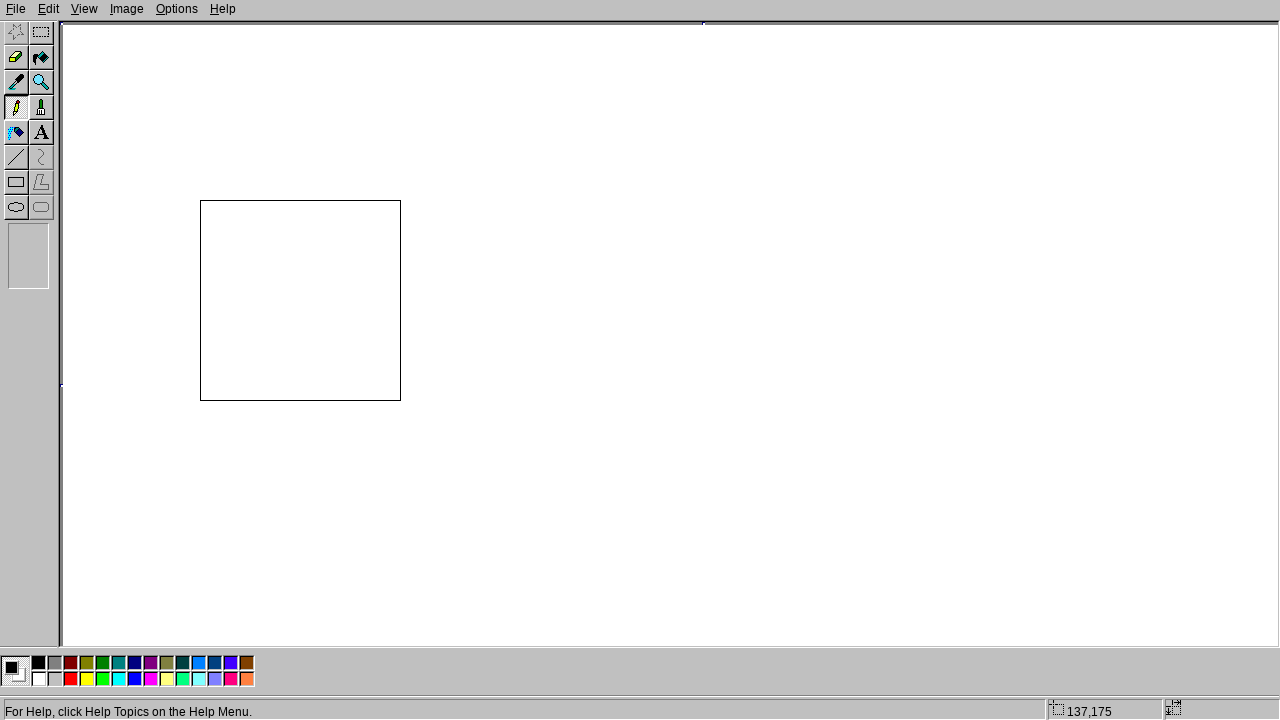